Tests that clicking the header logo navigates back to the homepage

Starting URL: https://njit-wis.github.io/midterm-portfolio-gabrielt01/index.html

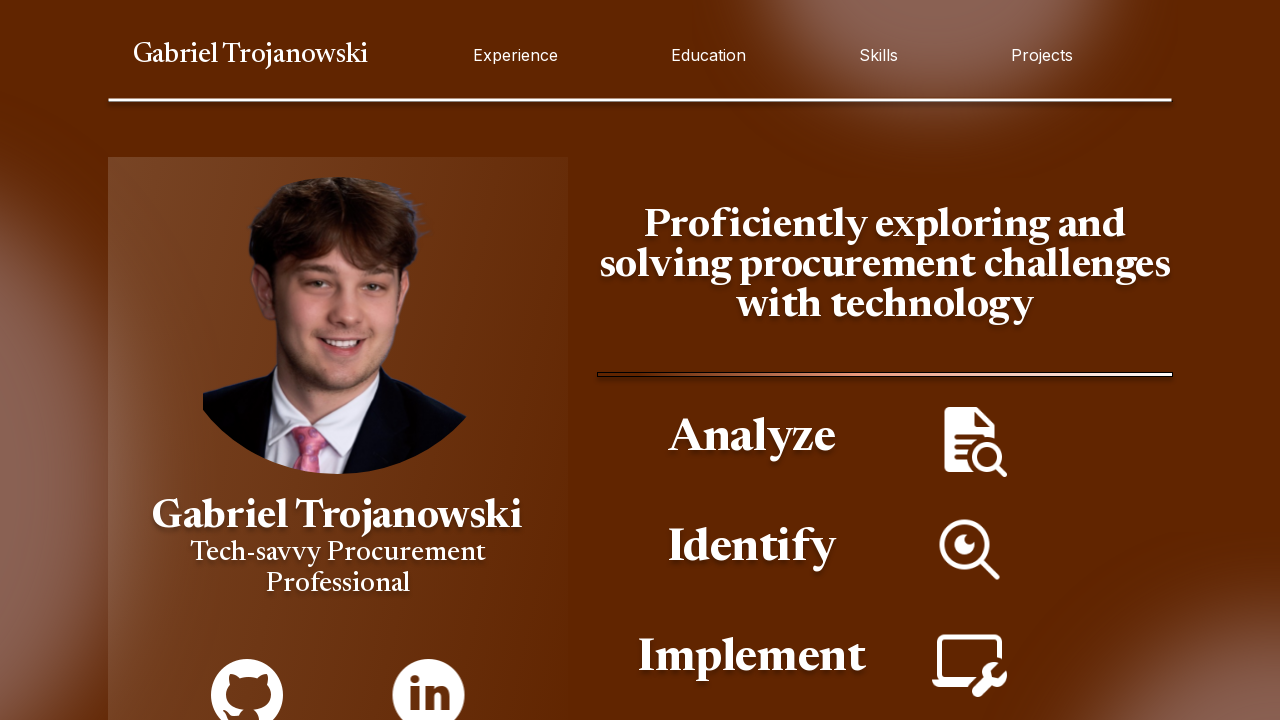

Clicked header logo at (250, 55) on .header__inner-logo
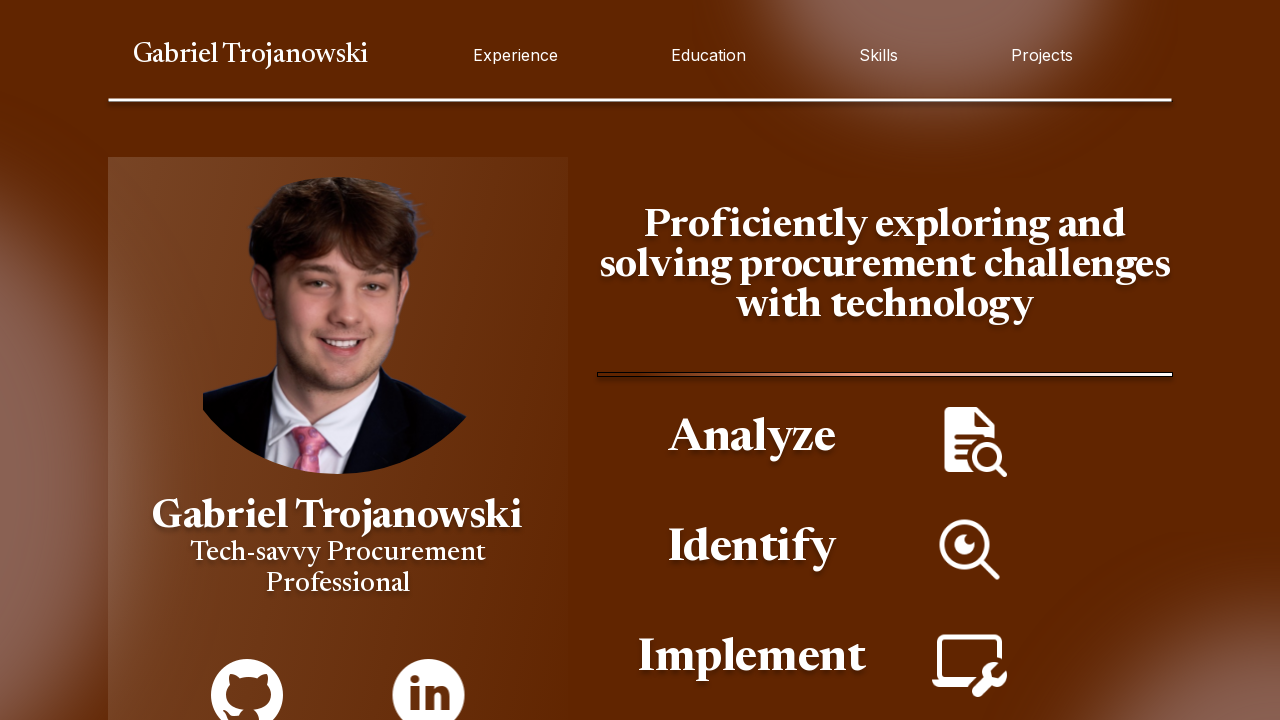

Verified navigation to homepage URL
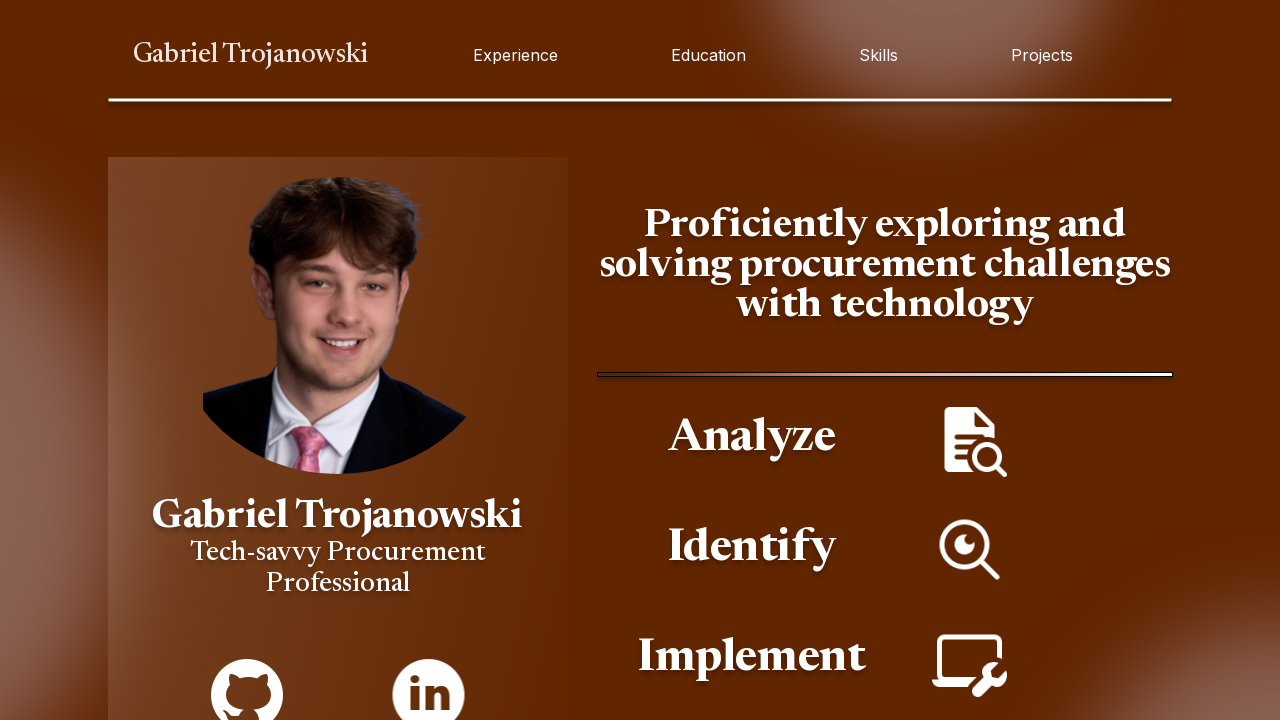

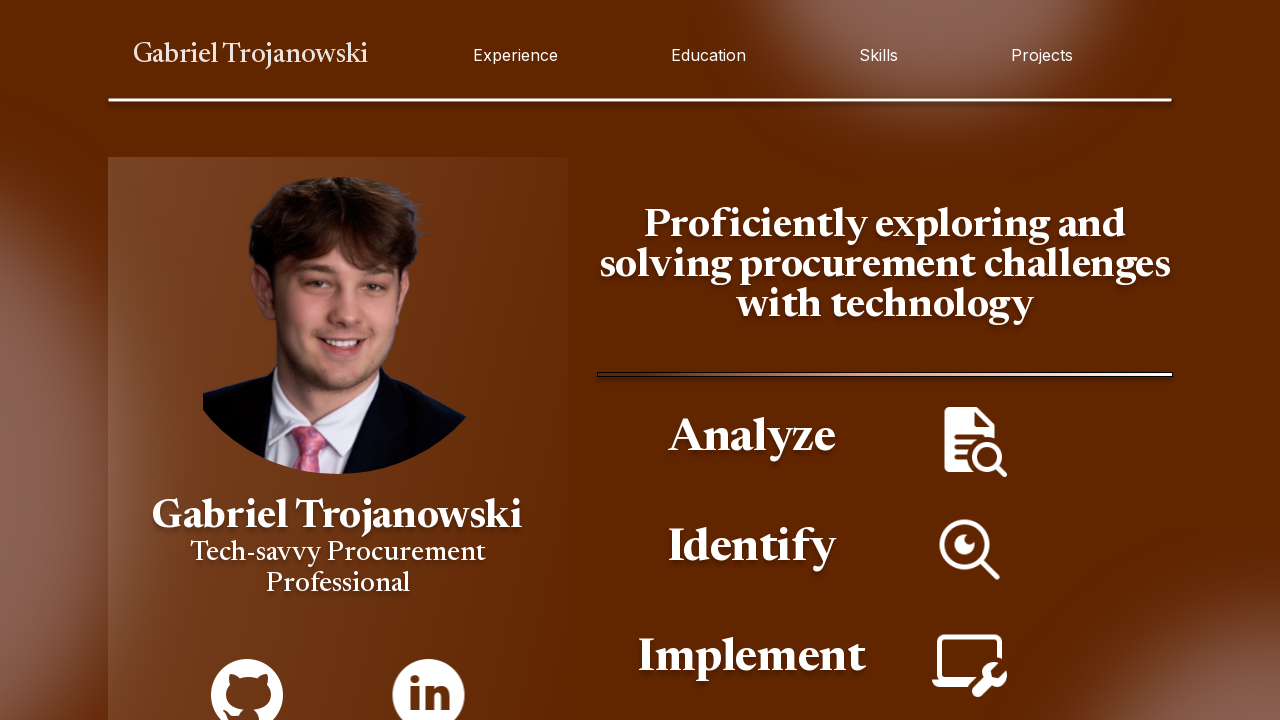